Tests deleting todo items by hovering and clicking the delete button

Starting URL: https://todomvc.com/examples/react/dist/

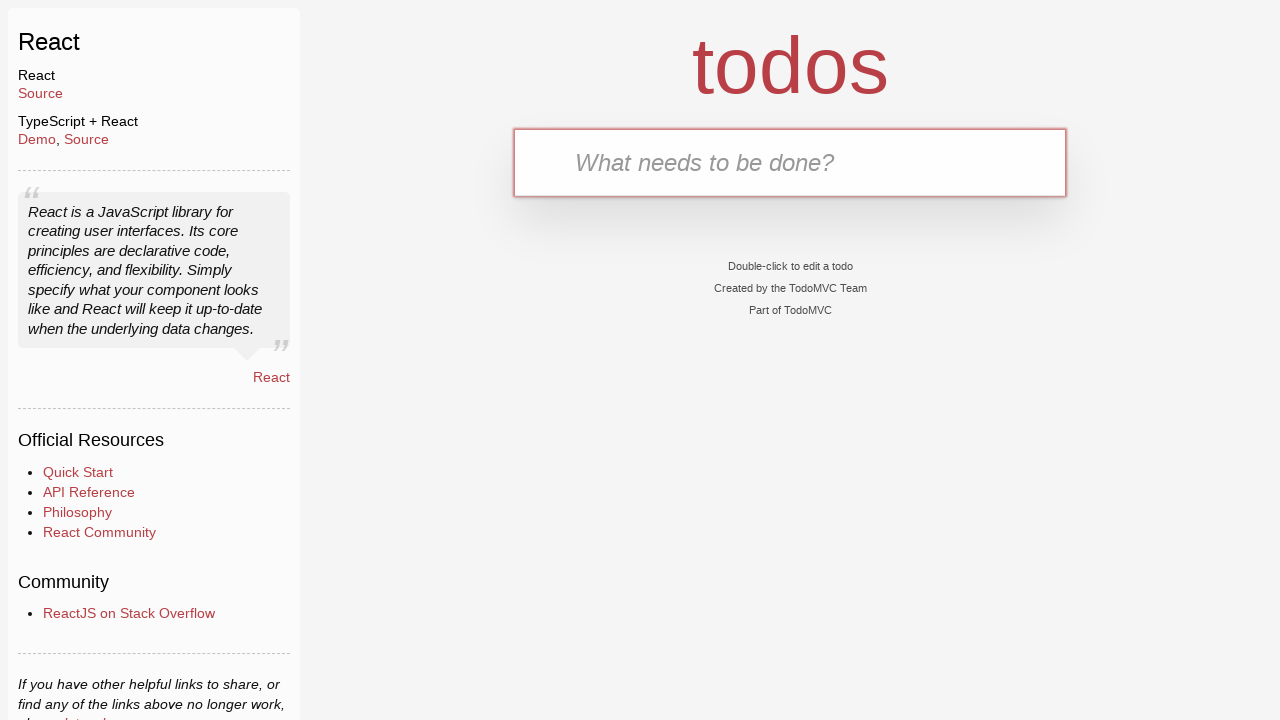

Waited for new todo input field to load
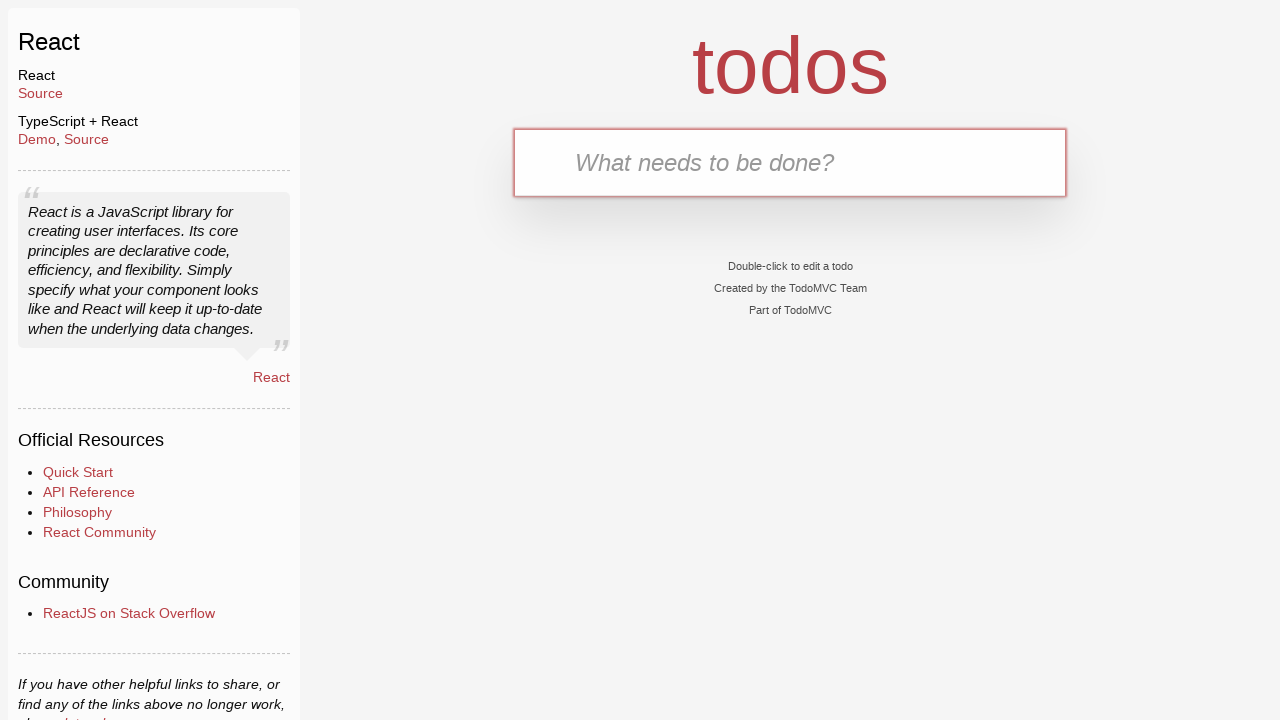

Filled new todo input with 'aaa' on input.new-todo
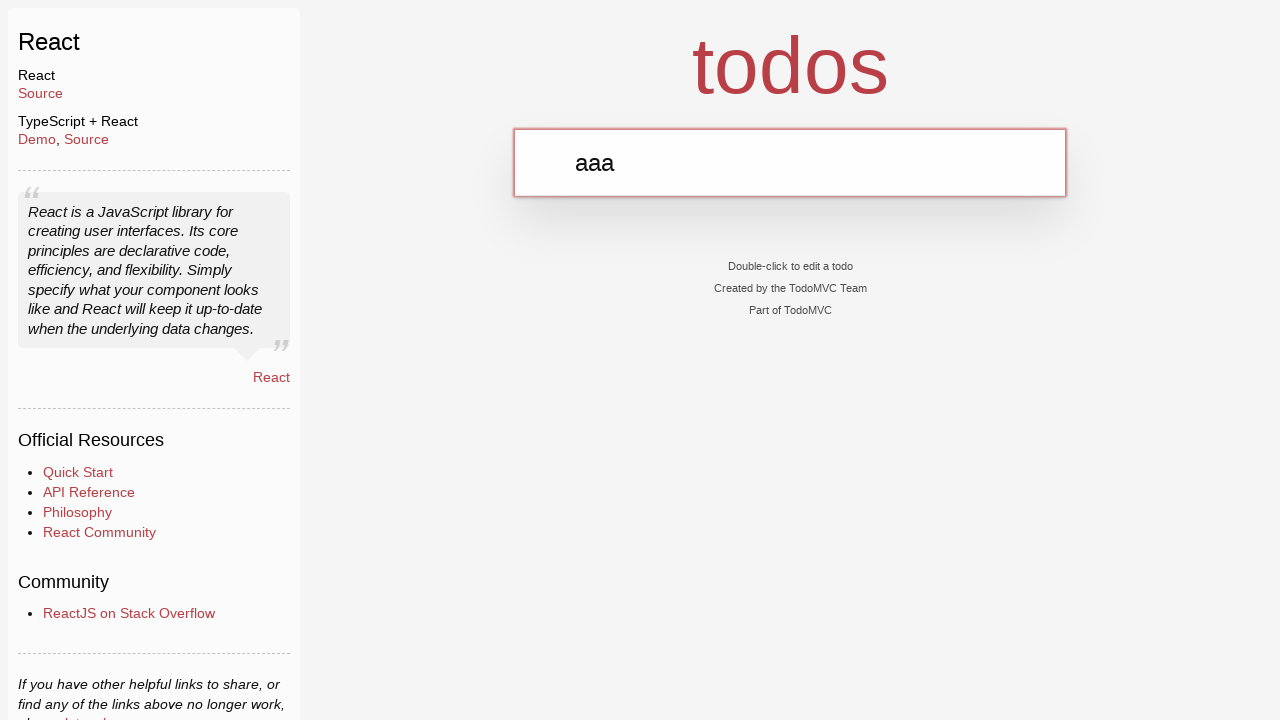

Pressed Enter to create first todo item on input.new-todo
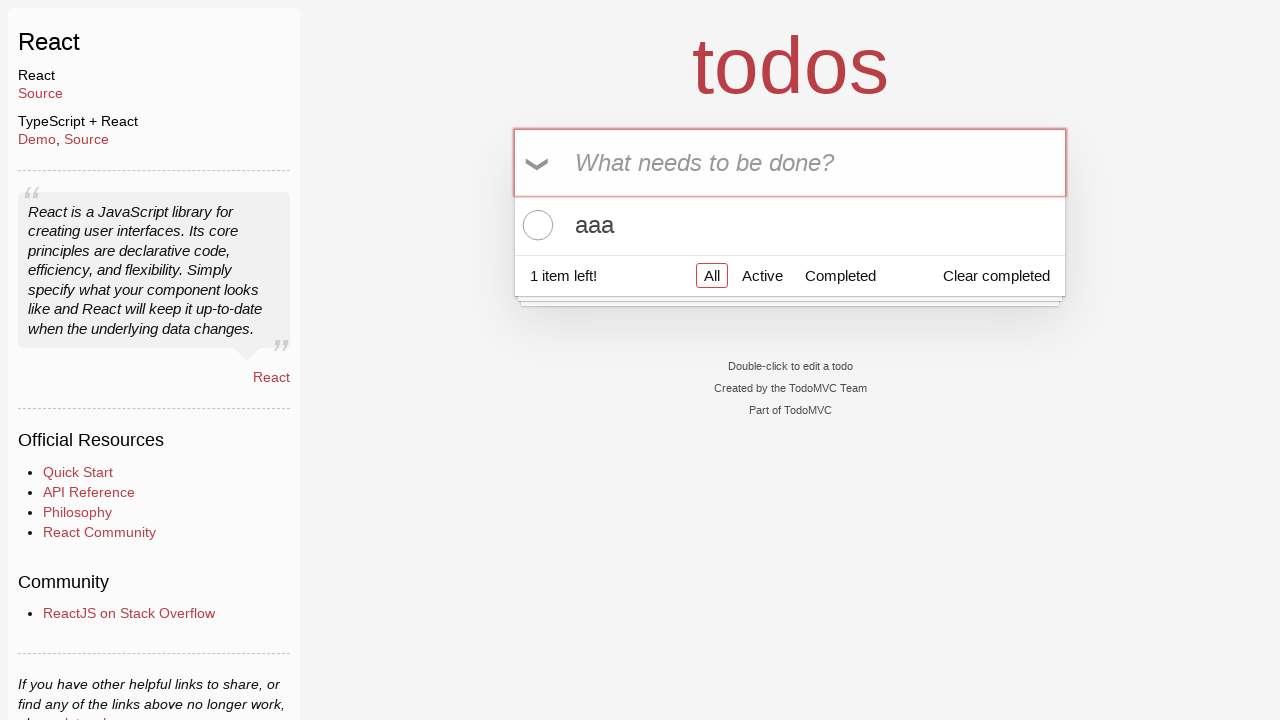

Filled new todo input with 'bbb' on input.new-todo
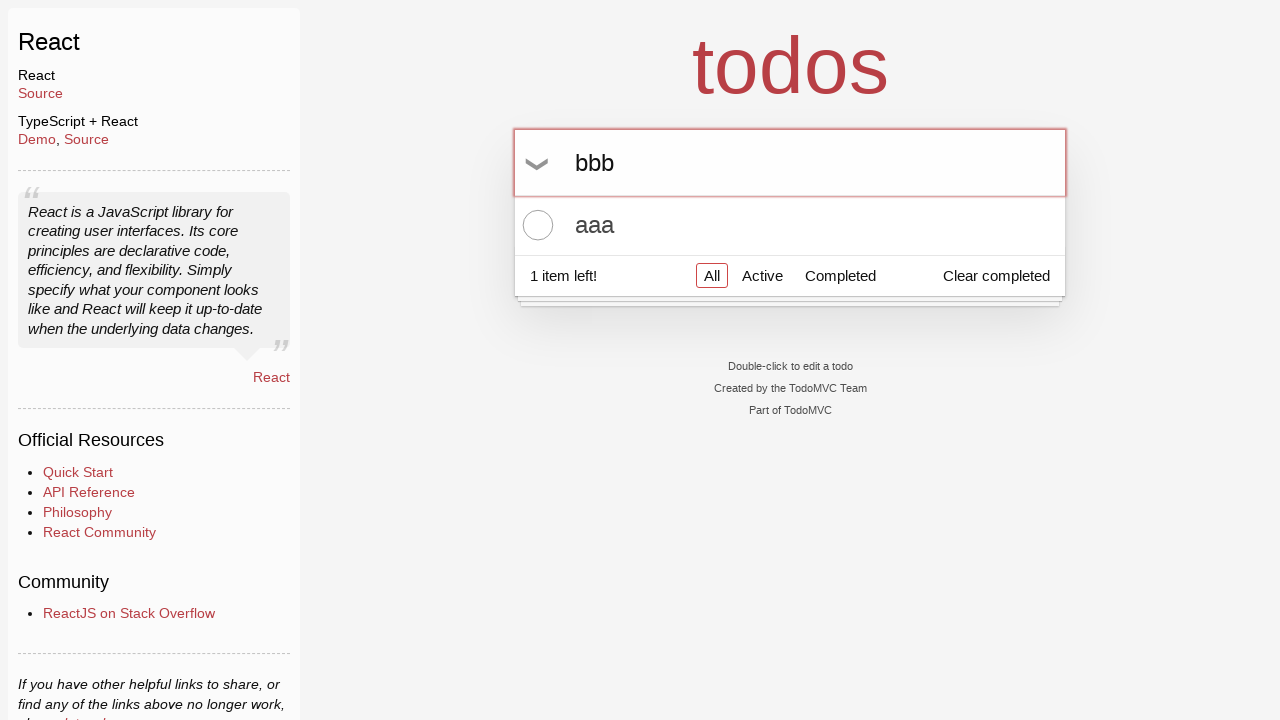

Pressed Enter to create second todo item on input.new-todo
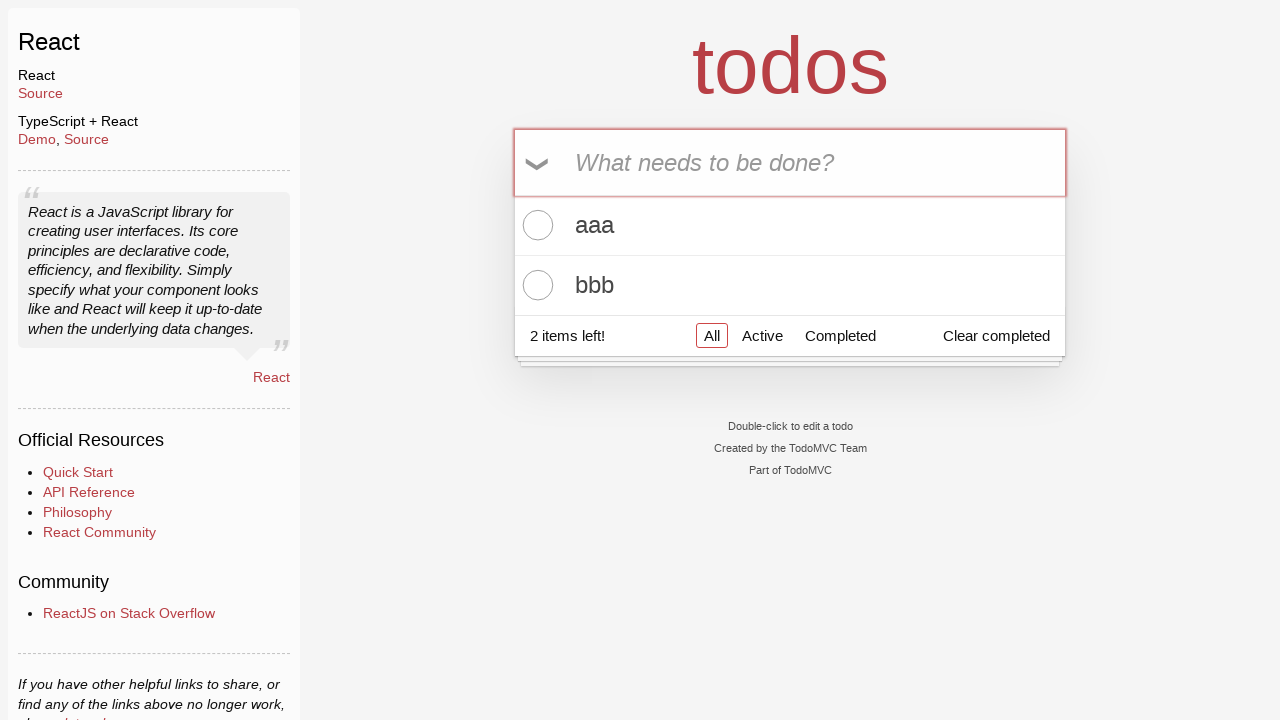

Hovered over first todo item 'aaa' at (790, 226) on xpath=//li[.//label[contains(text(), 'aaa')]]
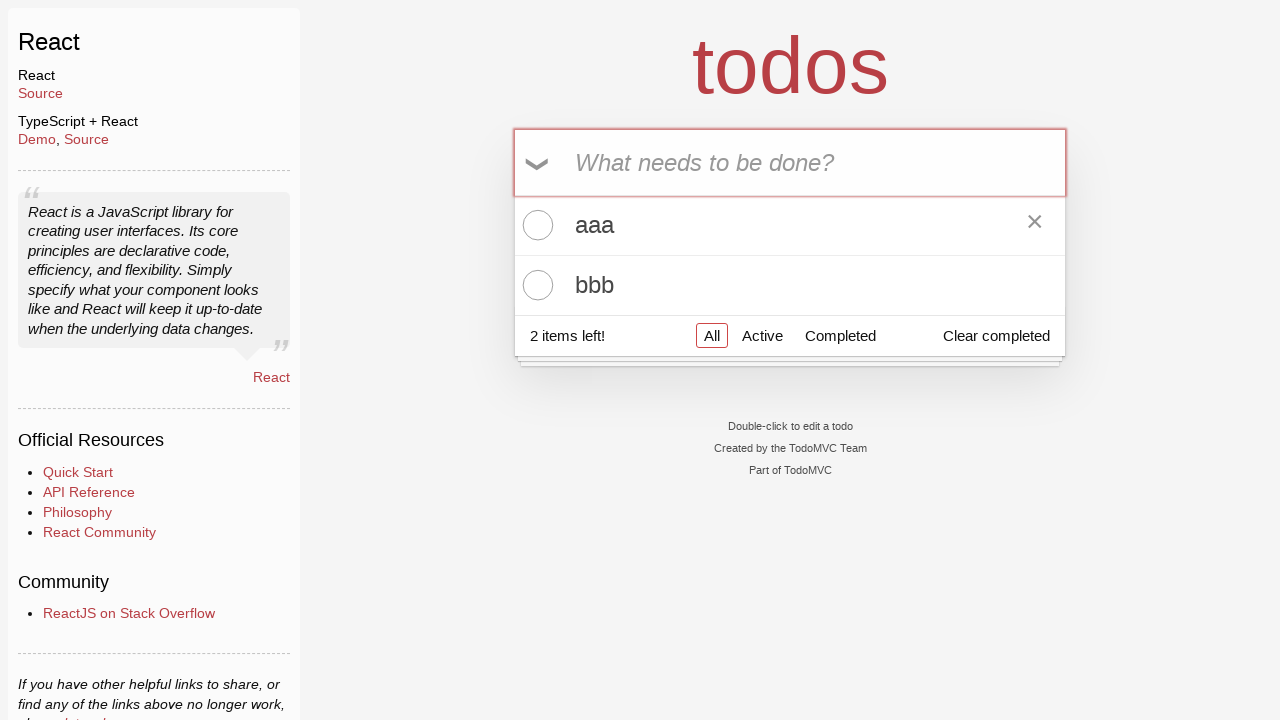

Clicked delete button for first todo item 'aaa' at (1035, 225) on xpath=//label[contains(text(), 'aaa')]/../button[@class='destroy']
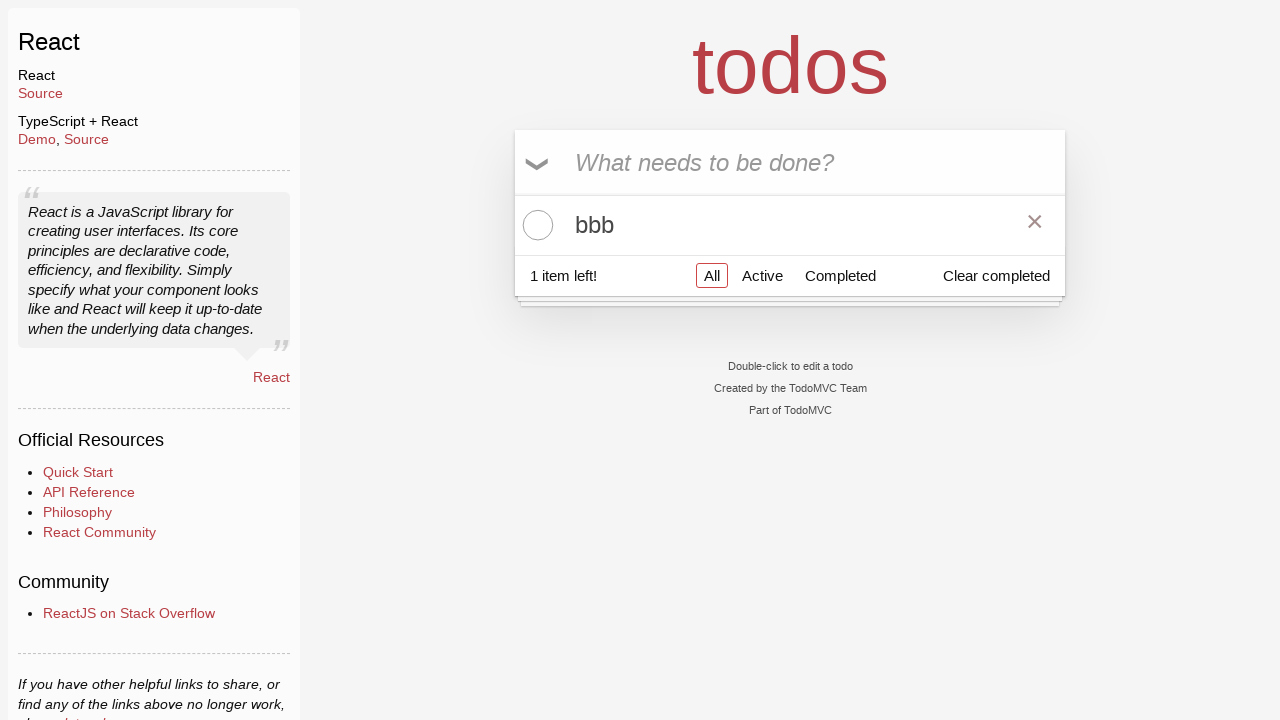

Hovered over second todo item 'bbb' at (790, 225) on xpath=//li[.//label[contains(text(), 'bbb')]]
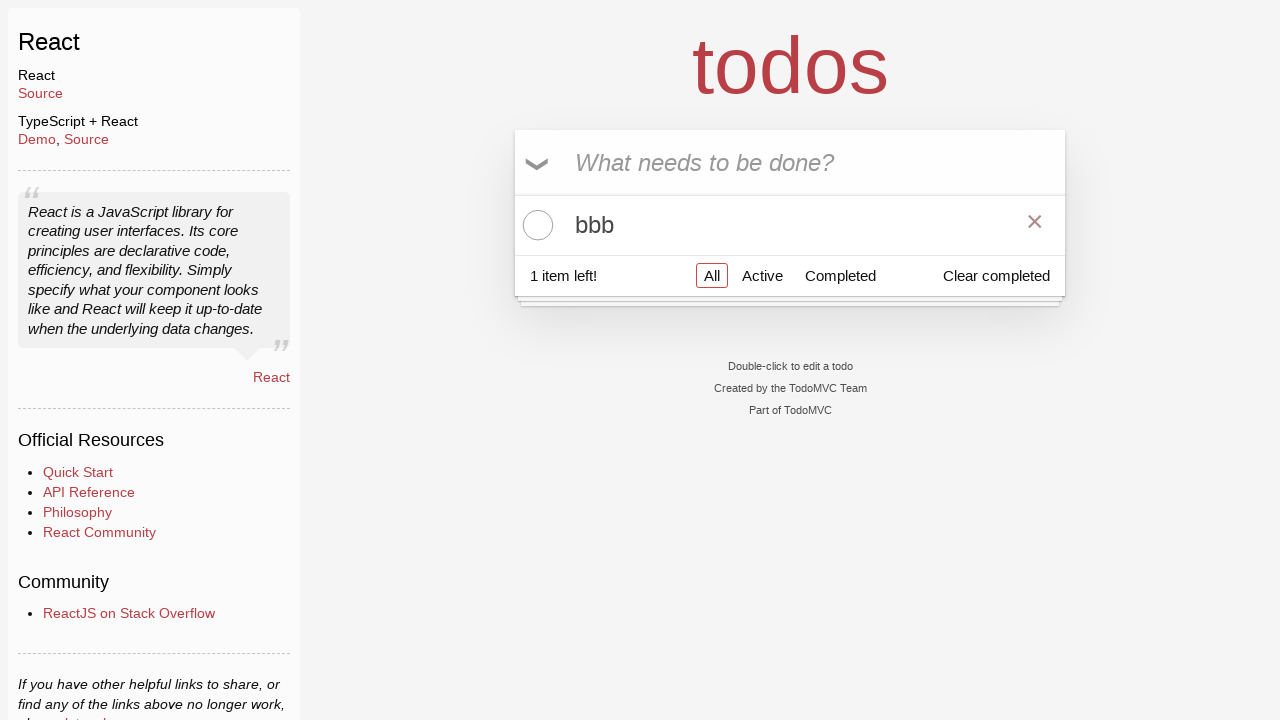

Clicked delete button for second todo item 'bbb' at (1035, 225) on xpath=//label[contains(text(), 'bbb')]/../button[@class='destroy']
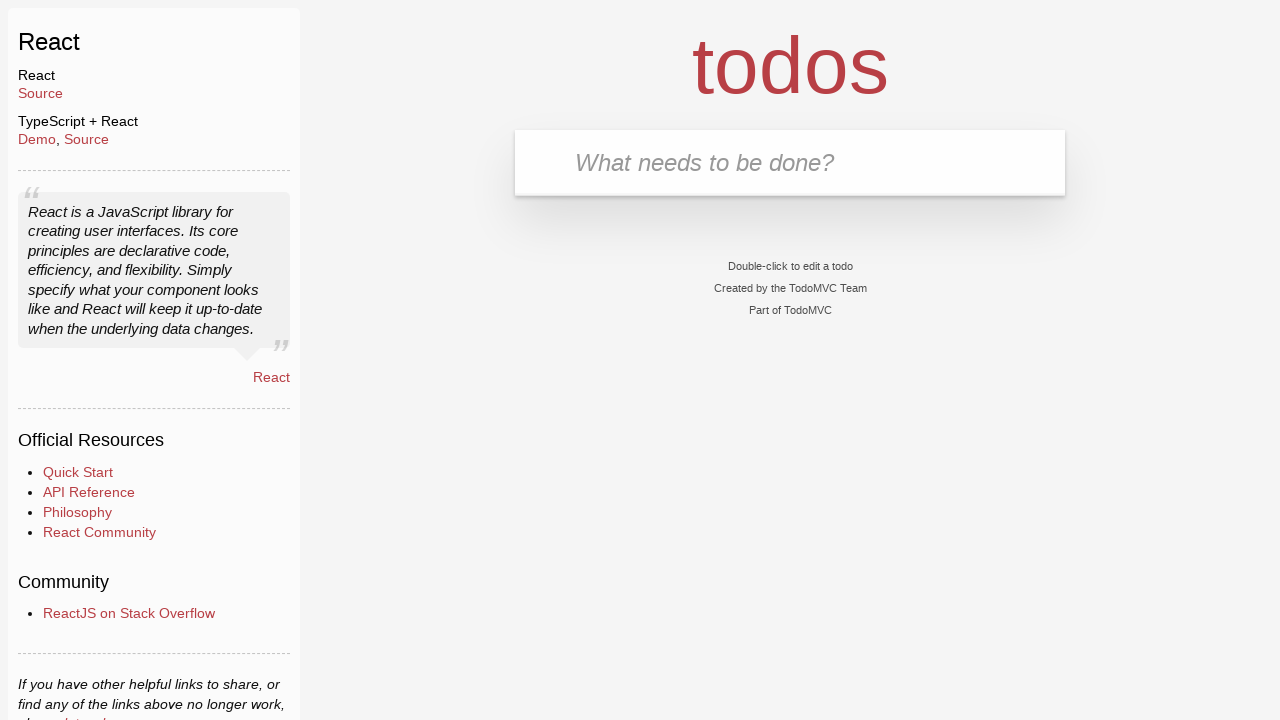

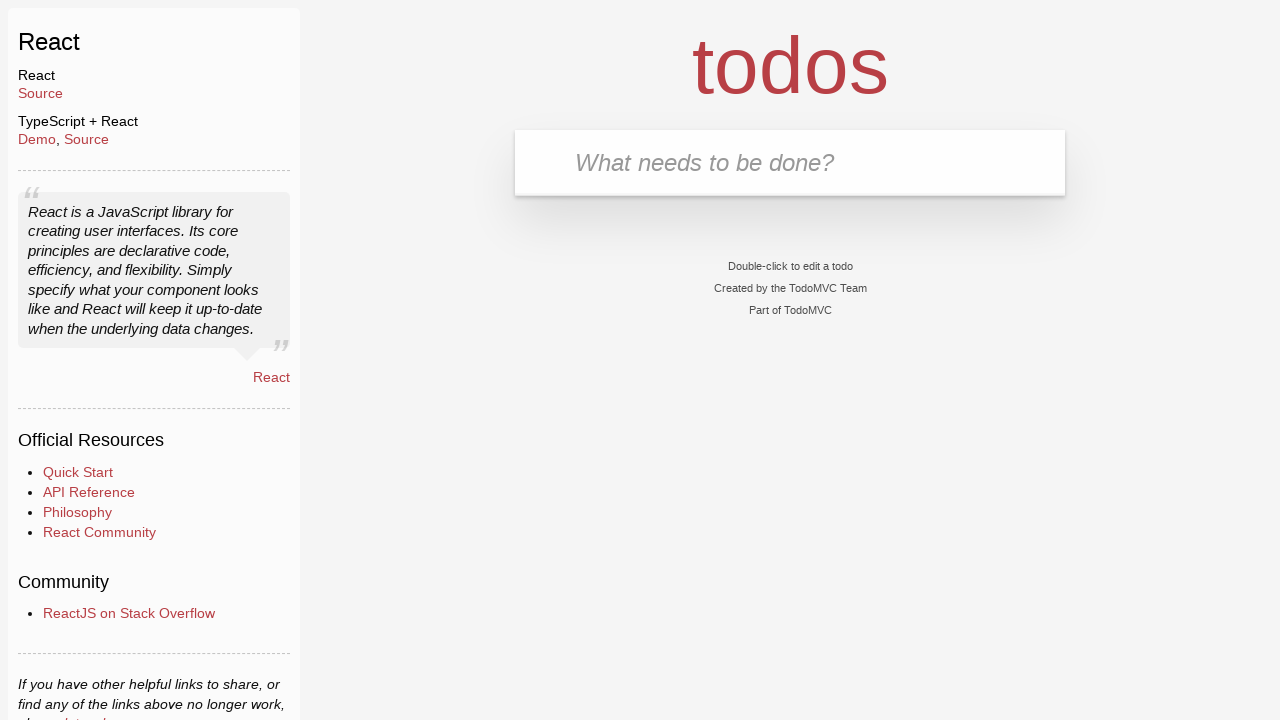